Tests calendar date input by filling year, day, and month fields with specific date values

Starting URL: https://rahulshettyacademy.com/seleniumPractise/#/offers

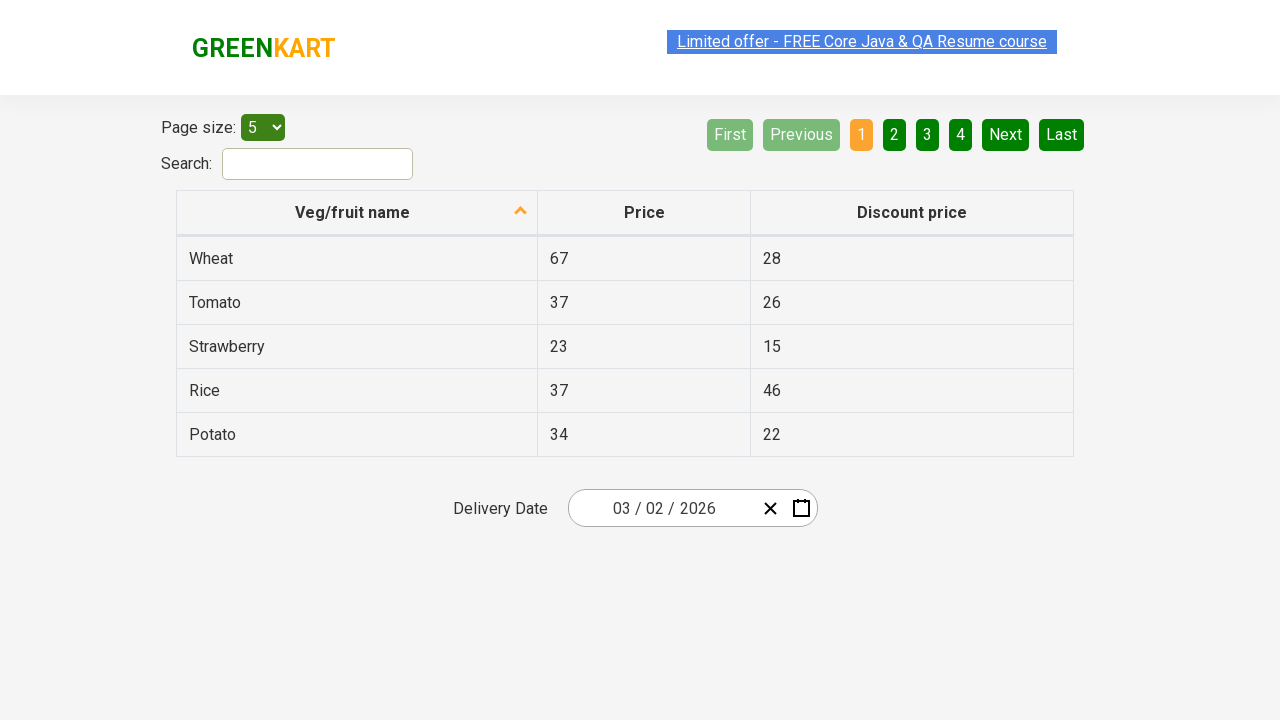

Clicked on year input field at (698, 508) on .react-date-picker__inputGroup__input.react-date-picker__inputGroup__year
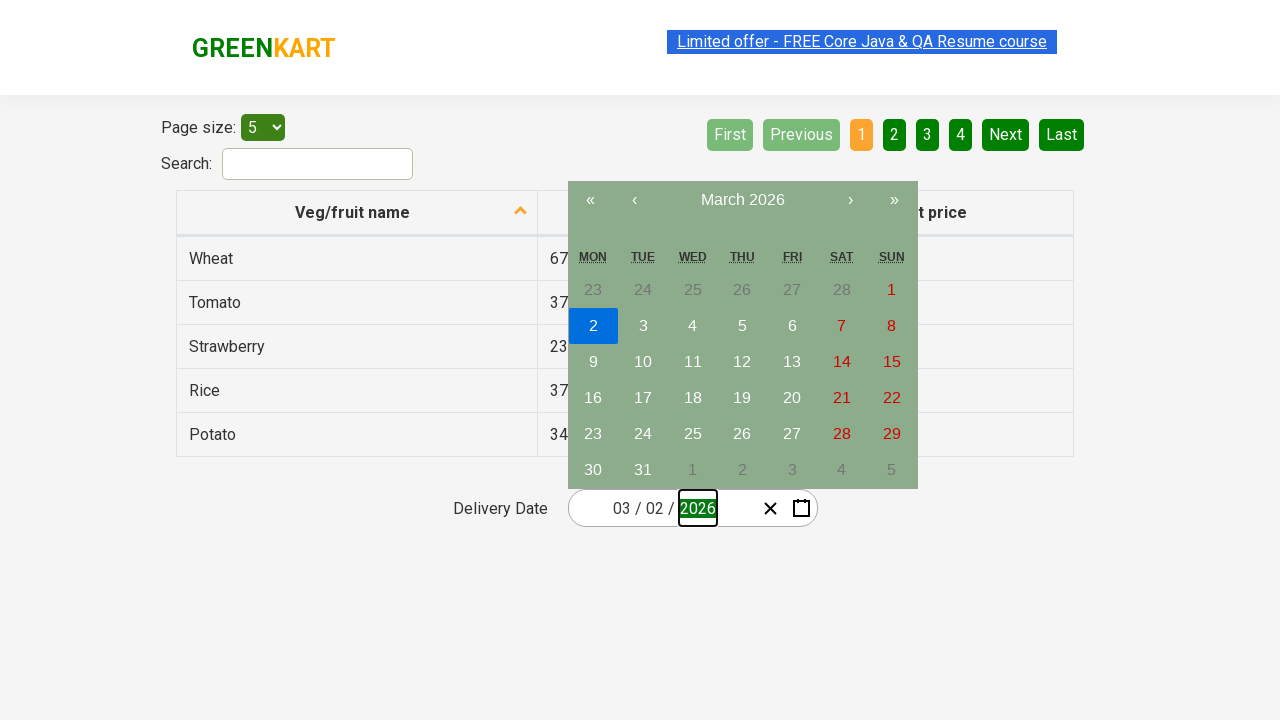

Clicked on day input field at (659, 508) on .react-date-picker__inputGroup__input.react-date-picker__inputGroup__day
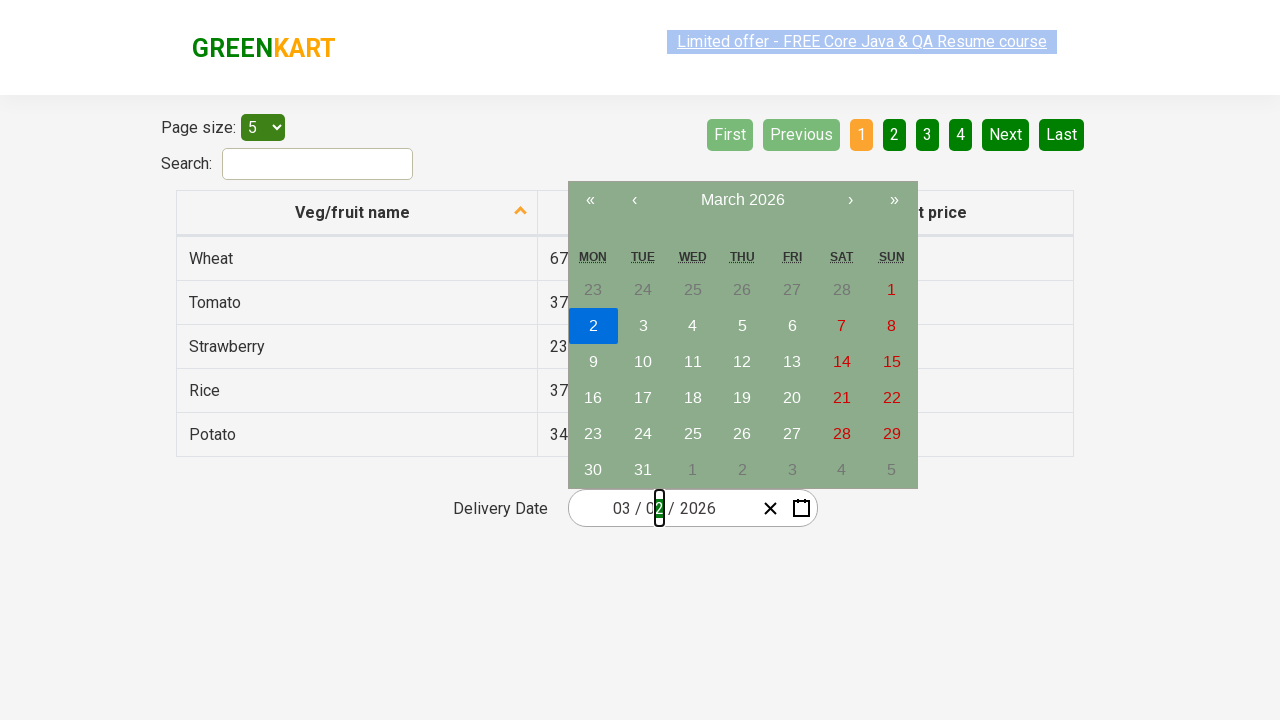

Clicked on month input field at (626, 508) on .react-date-picker__inputGroup__input.react-date-picker__inputGroup__month
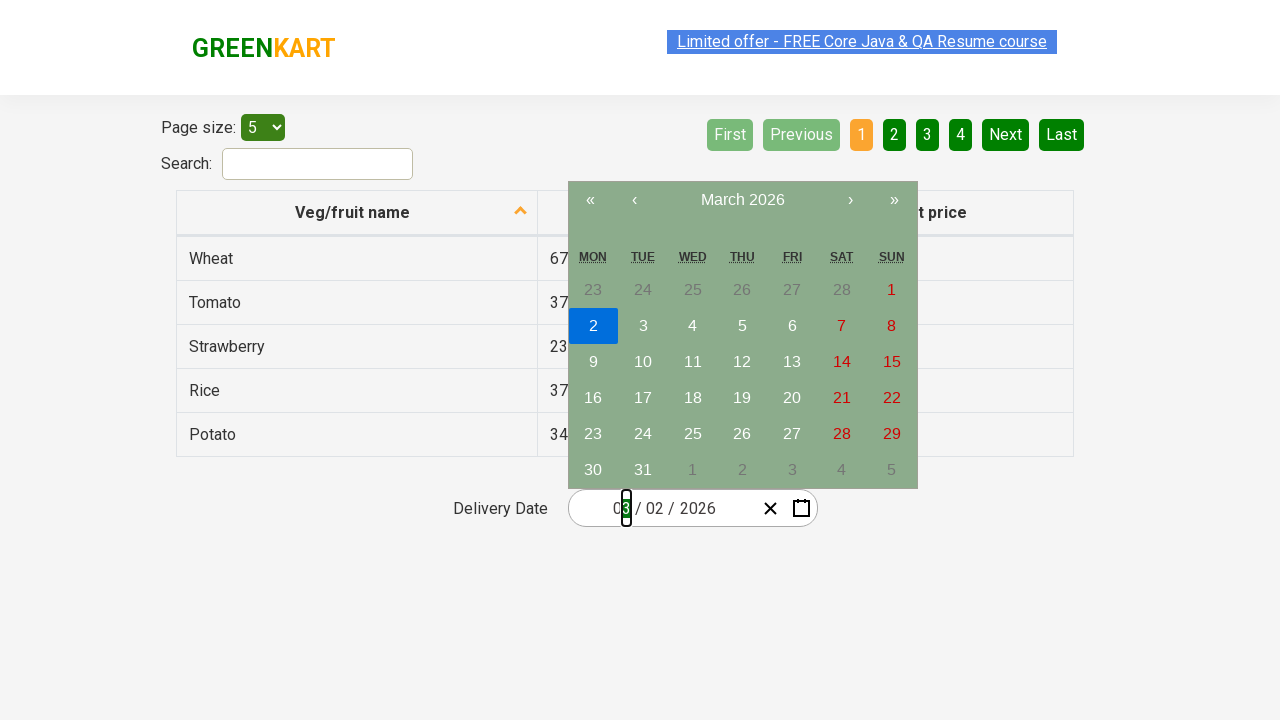

Filled year field with '2025' on input[name='year']
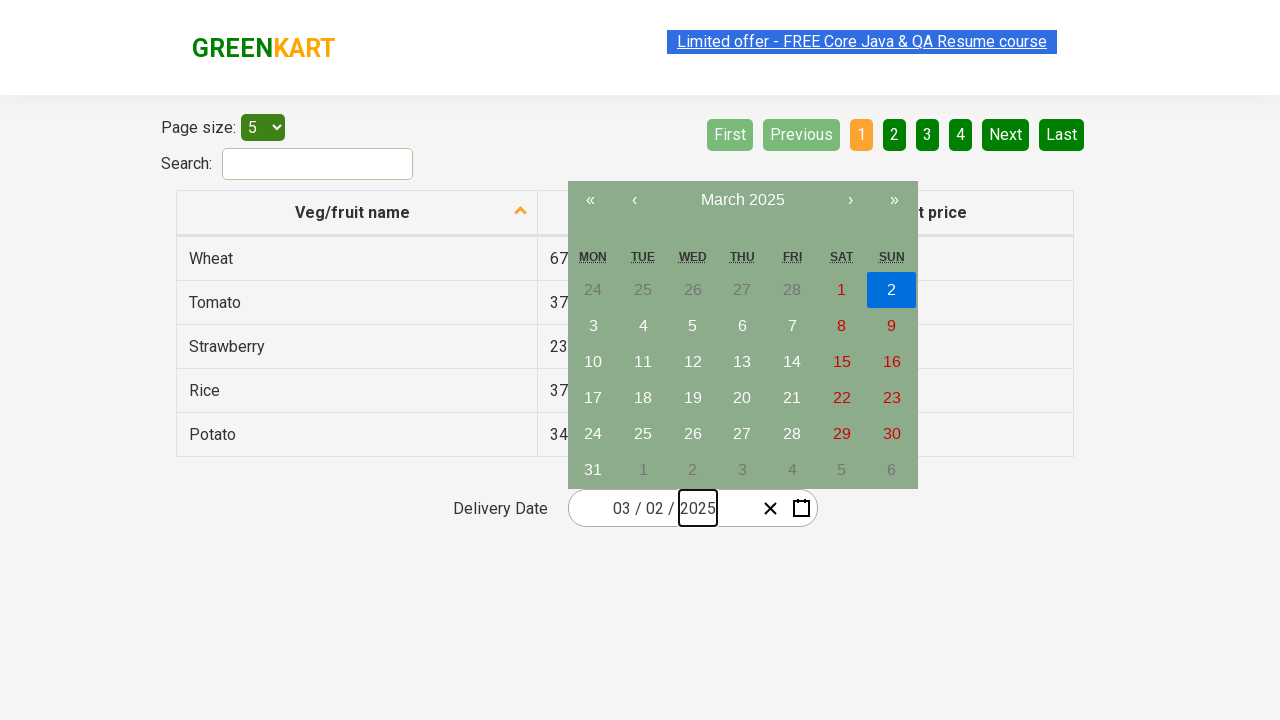

Filled day field with '8' on input[name='day']
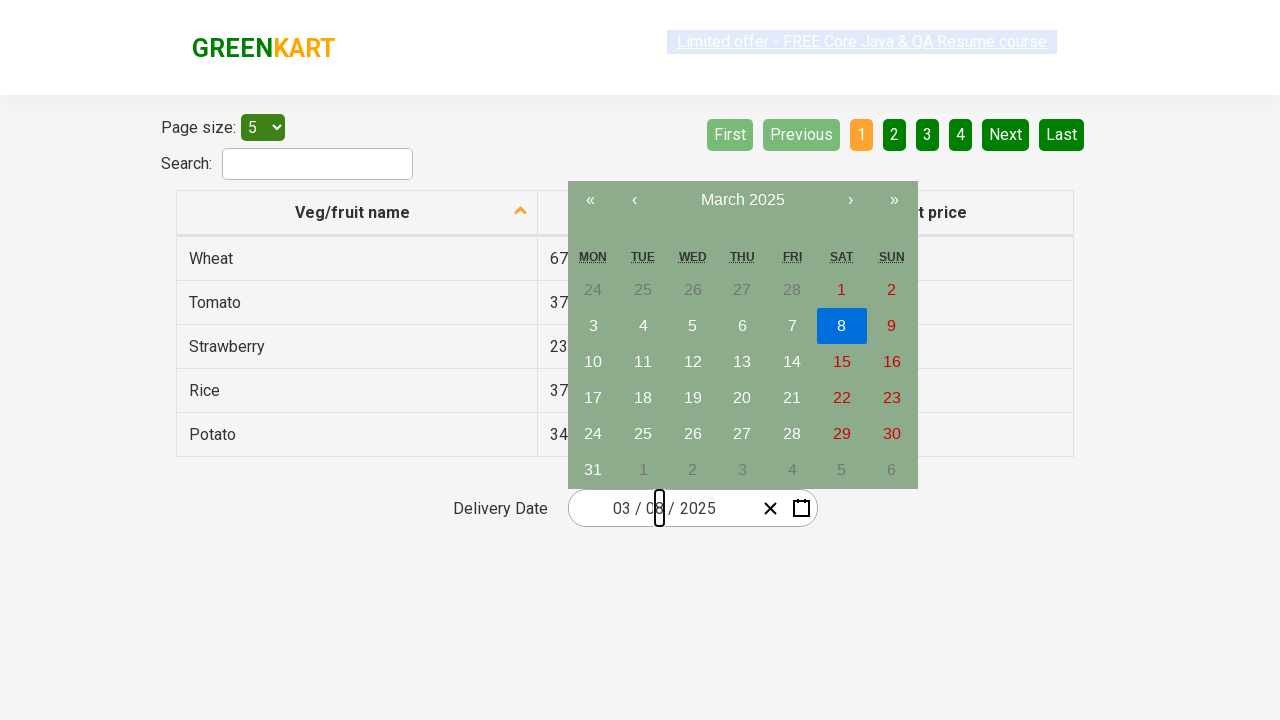

Filled month field with '8' on input[name='month']
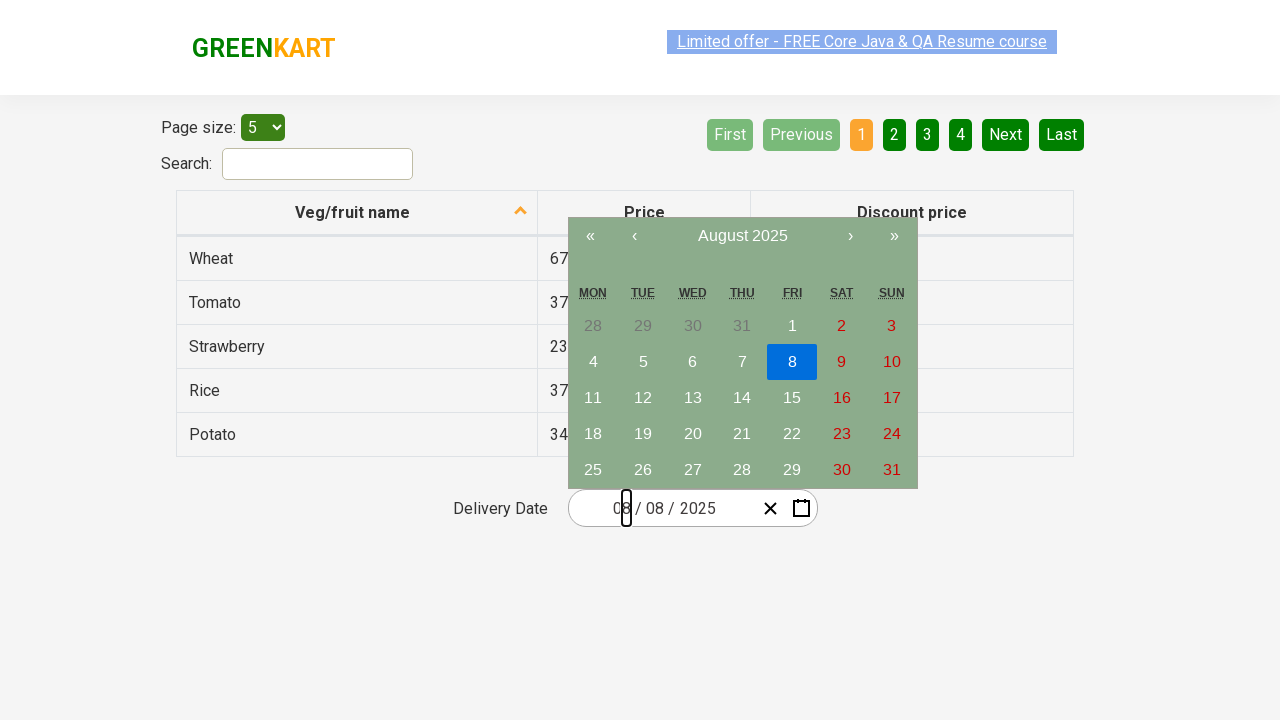

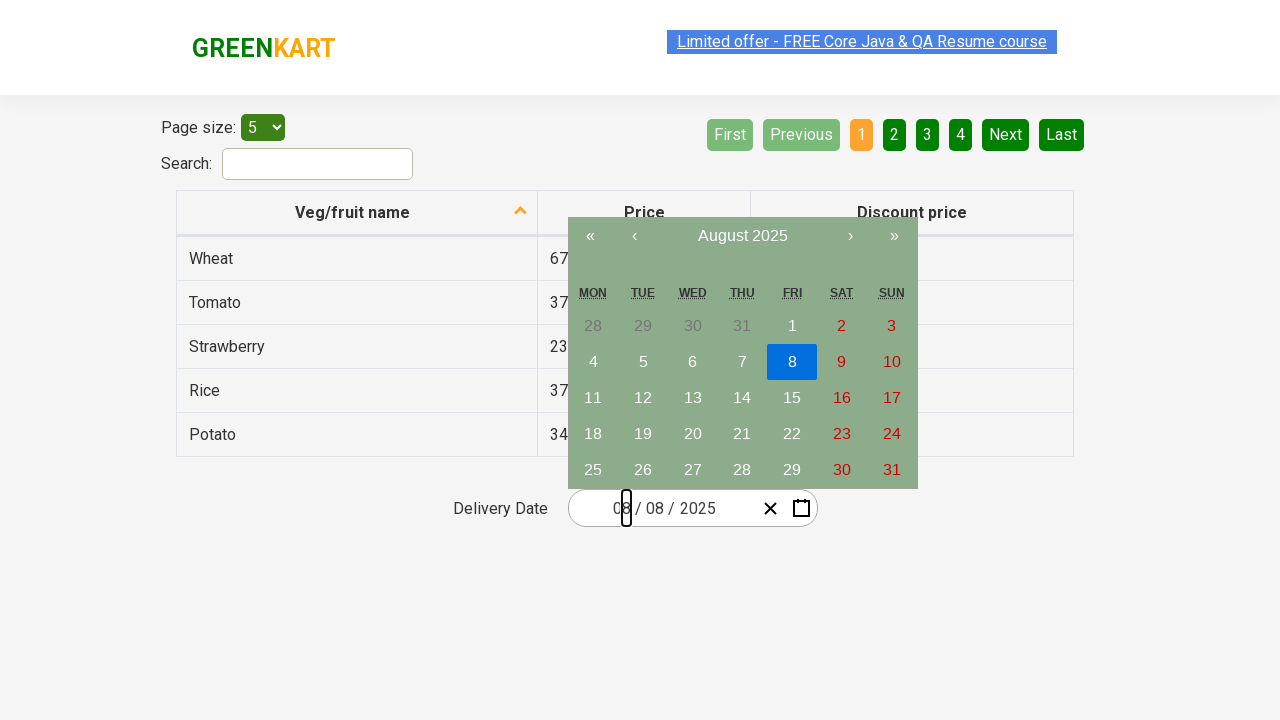